Tests the enter a number task page by entering a valid number and verifying the alert message

Starting URL: https://kristinek.github.io/site/tasks/enter_a_number

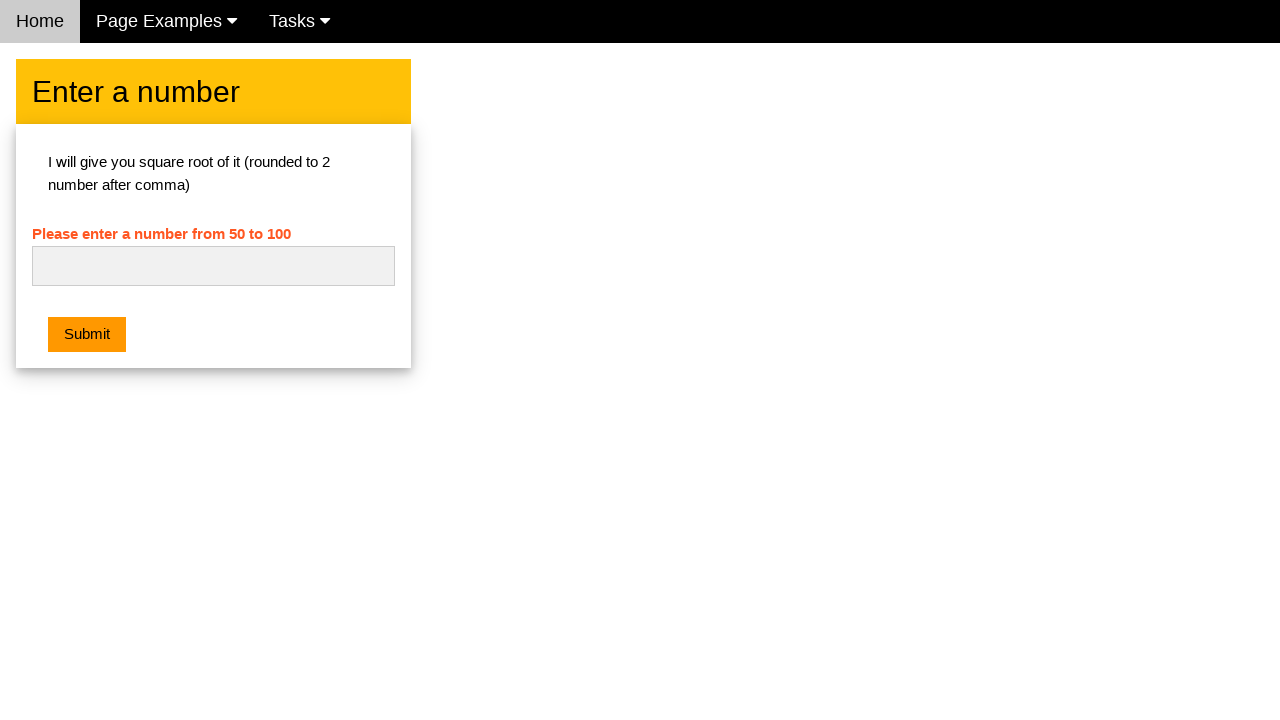

Set up dialog handler to capture alert messages
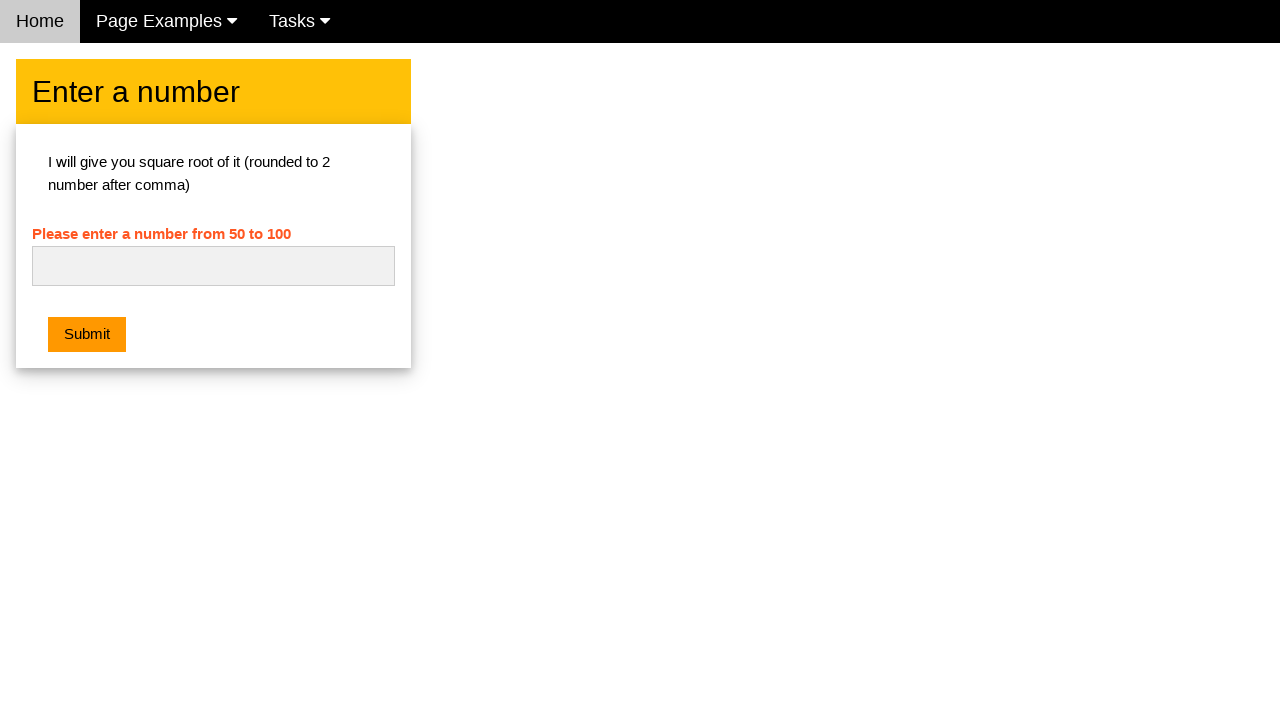

Filled number field with '42' on #numb
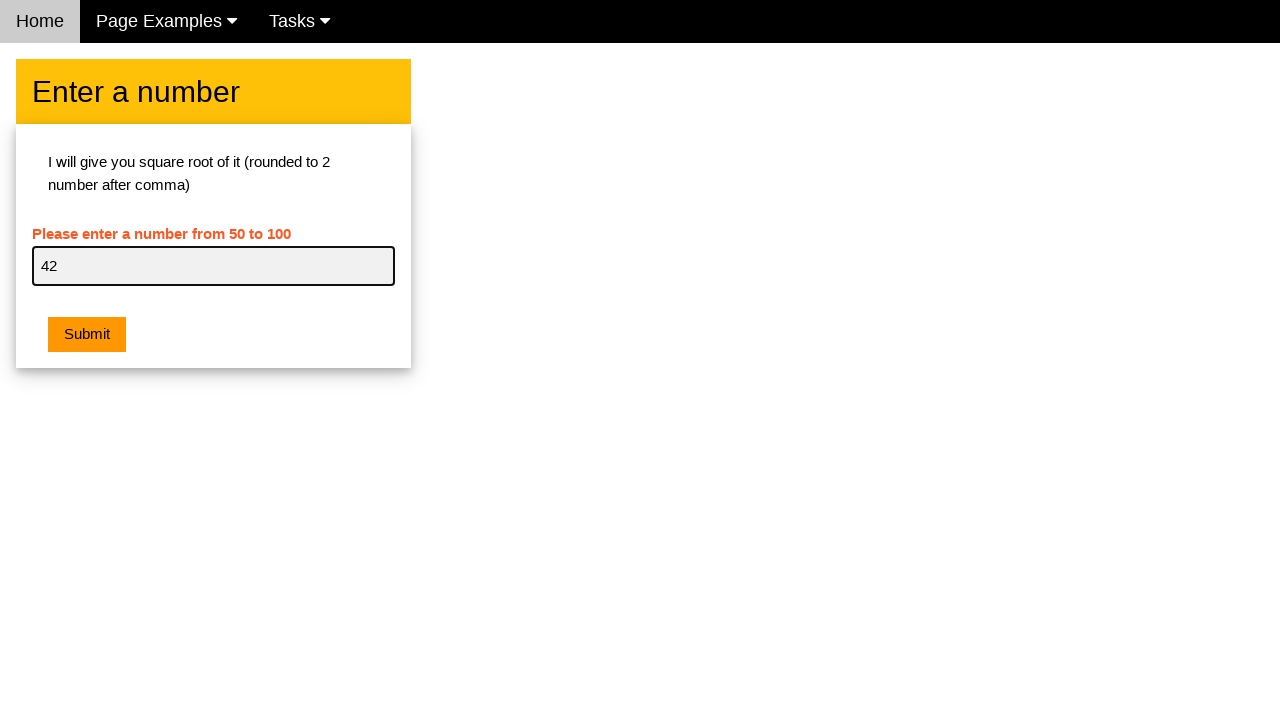

Clicked Submit button at (87, 335) on button.w3-btn.w3-orange.w3-margin
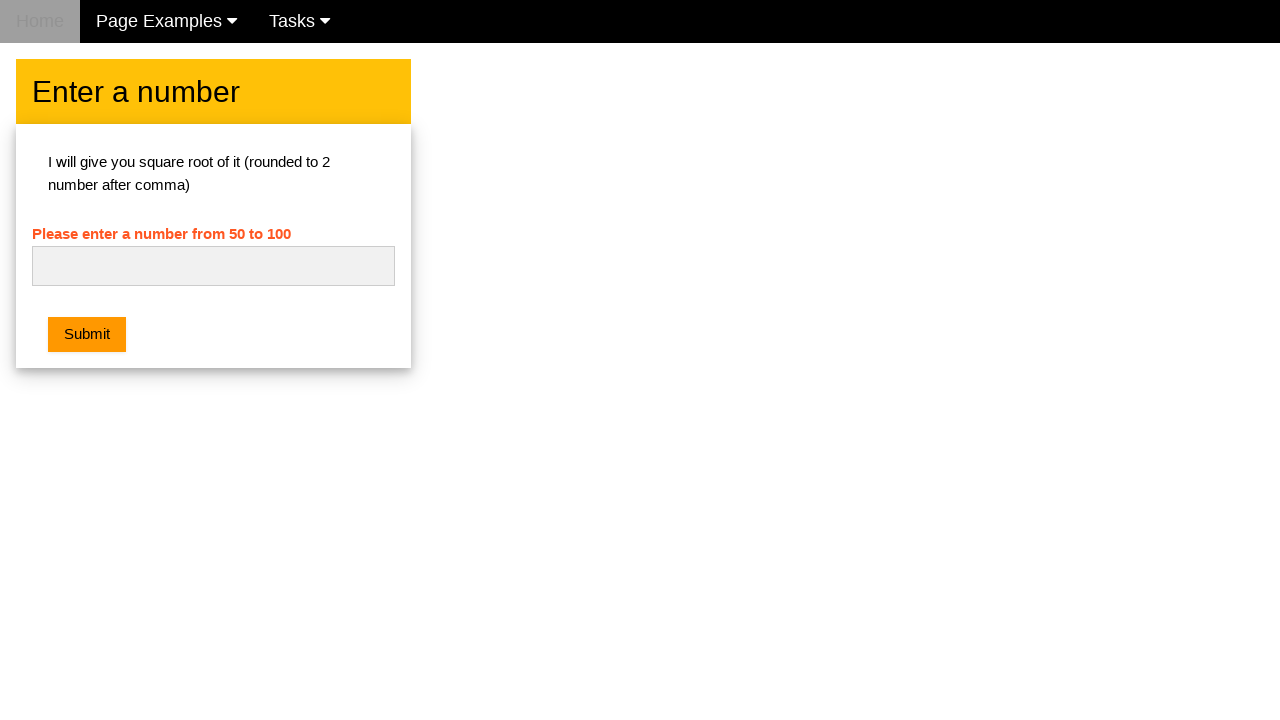

Waited for alert to be processed
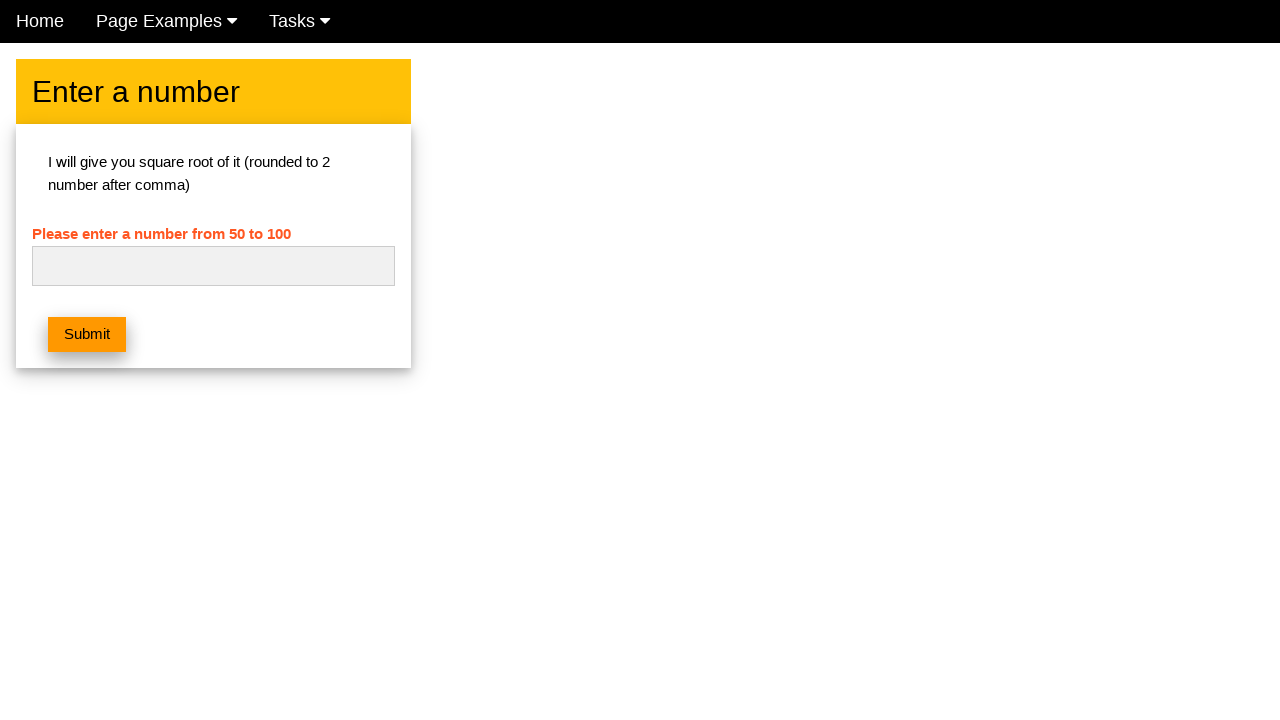

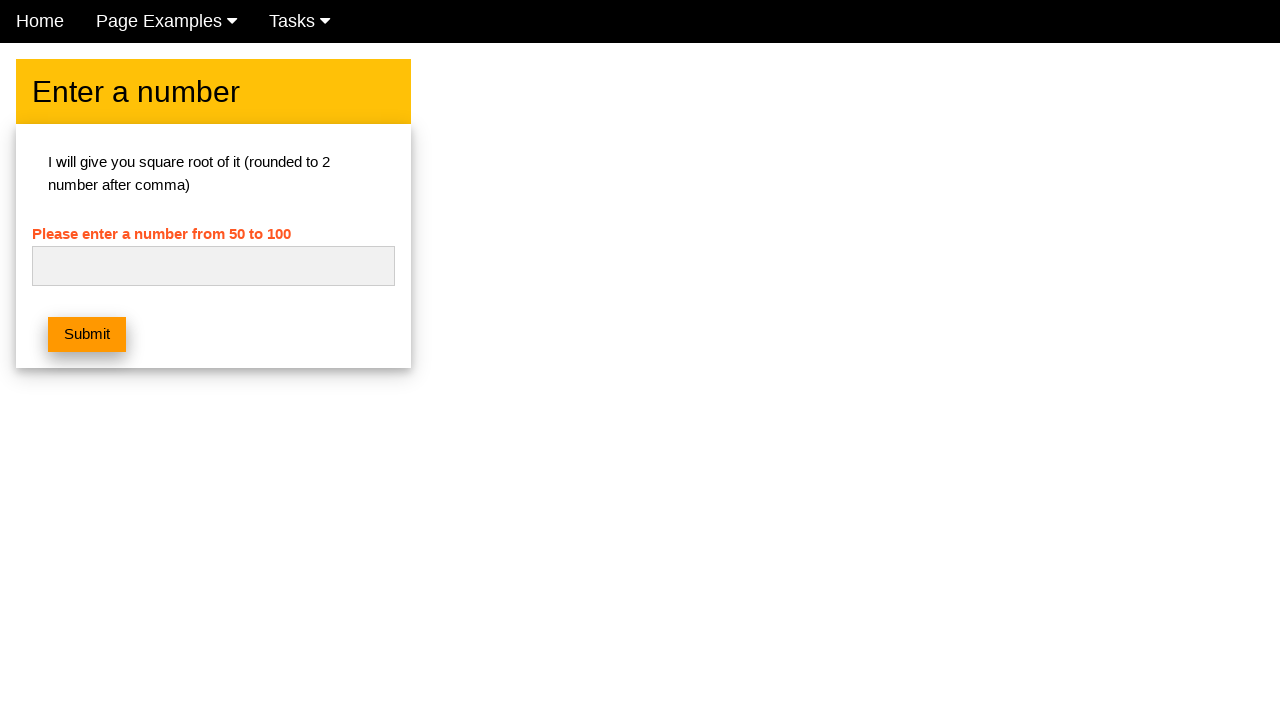